Navigates to HP website and uses hover actions to navigate through the menu to reach the Monitors section

Starting URL: https://www.hp.com/in-en/home.html

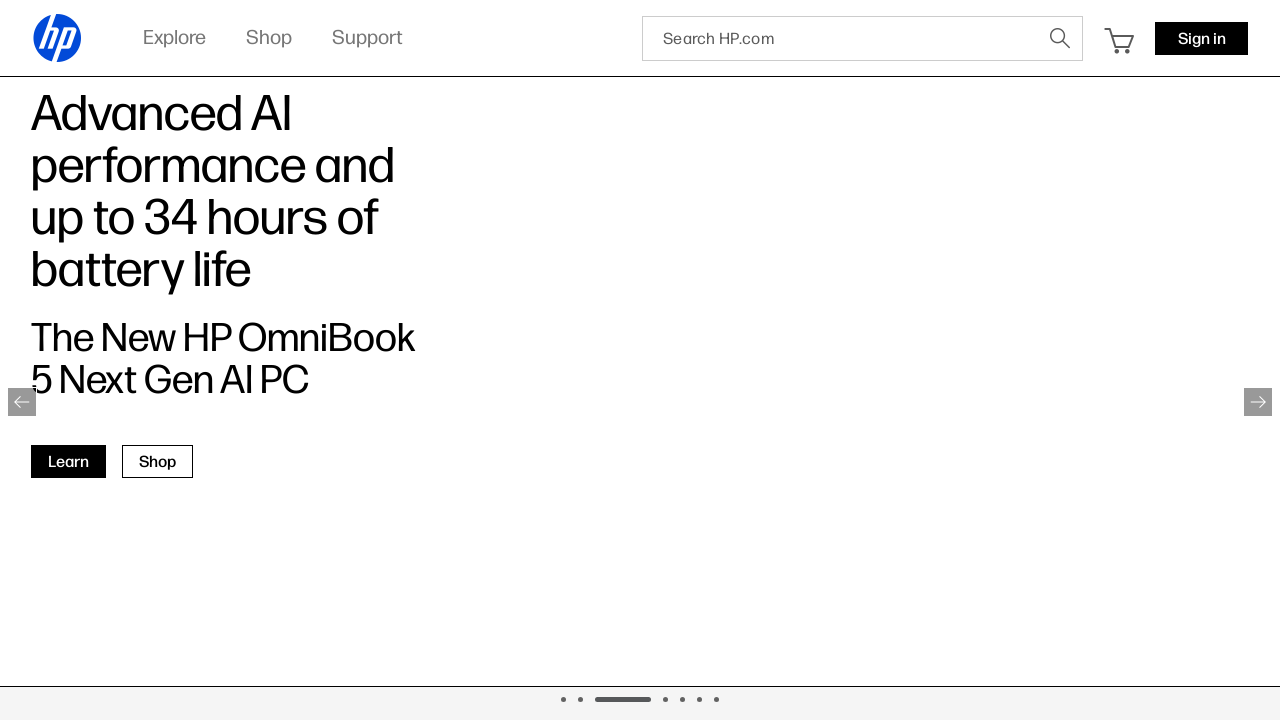

Hovered over Explore menu item at (174, 36) on (//span[@class='font-style-h5 '])[1]
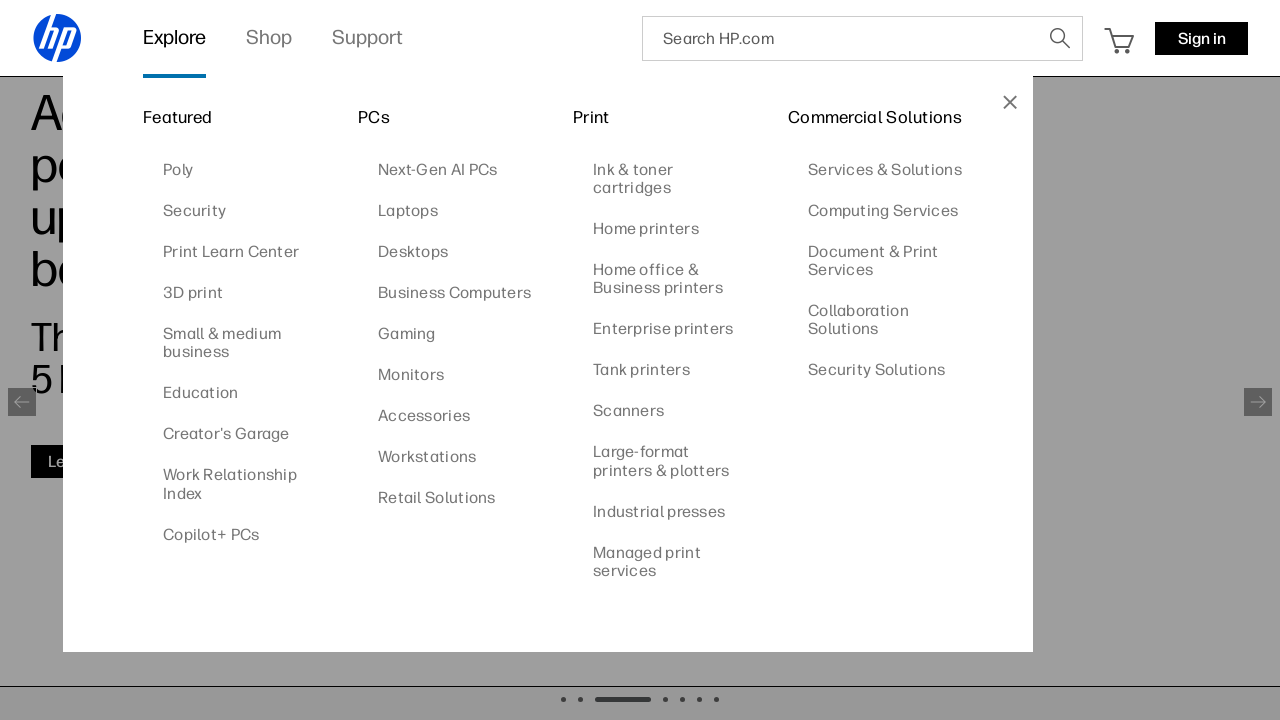

Hovered over Monitors submenu item at (411, 375) on (//label[text()='Monitors'])[2]
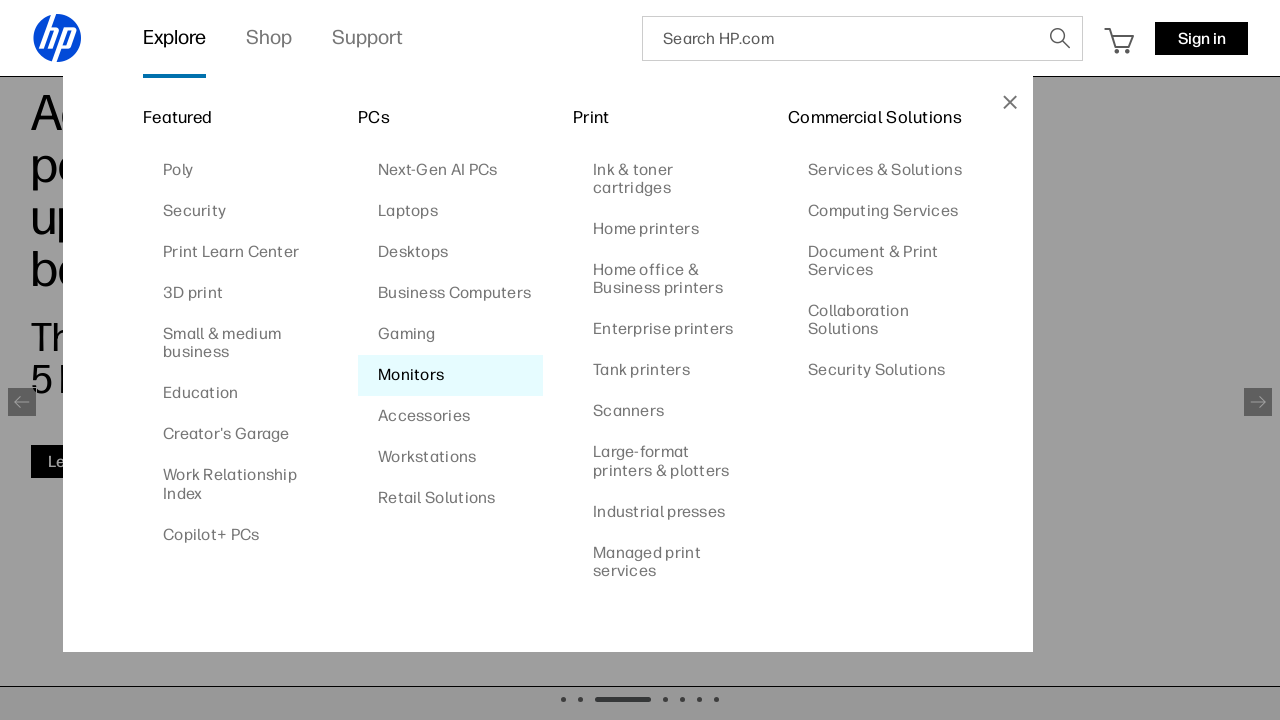

Clicked on Monitors submenu to navigate to Monitors section at (411, 375) on (//label[text()='Monitors'])[2]
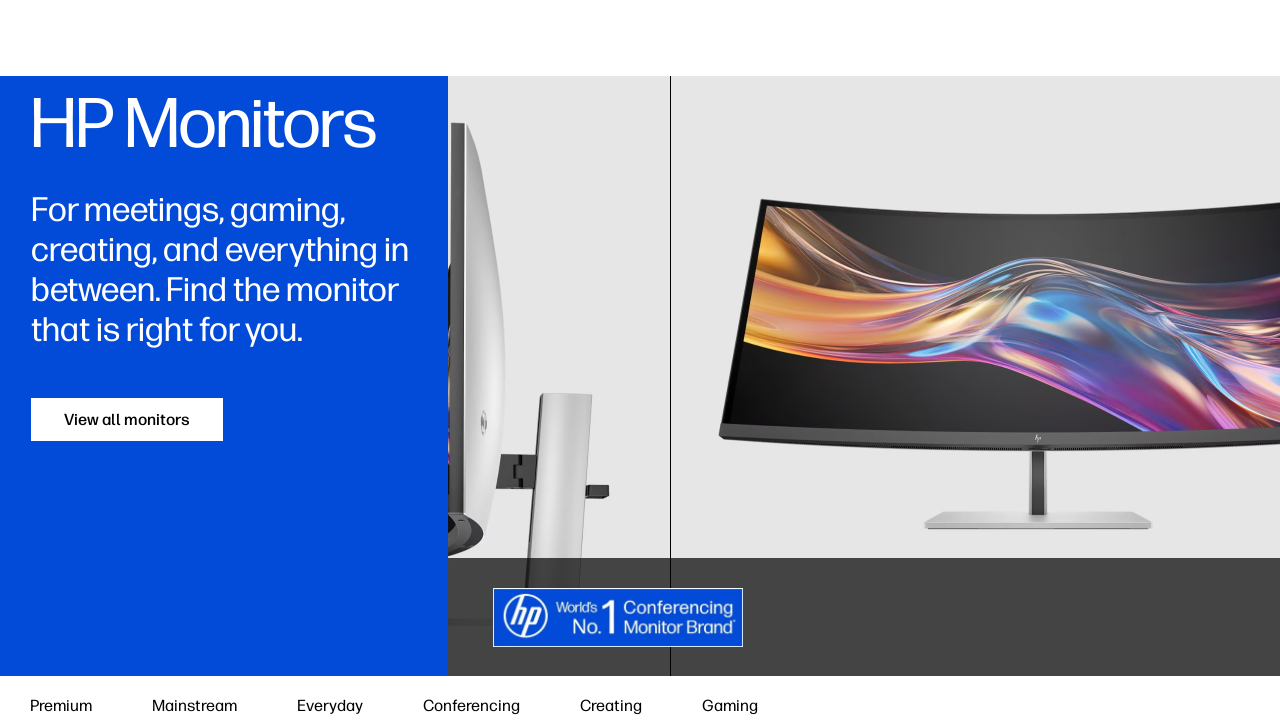

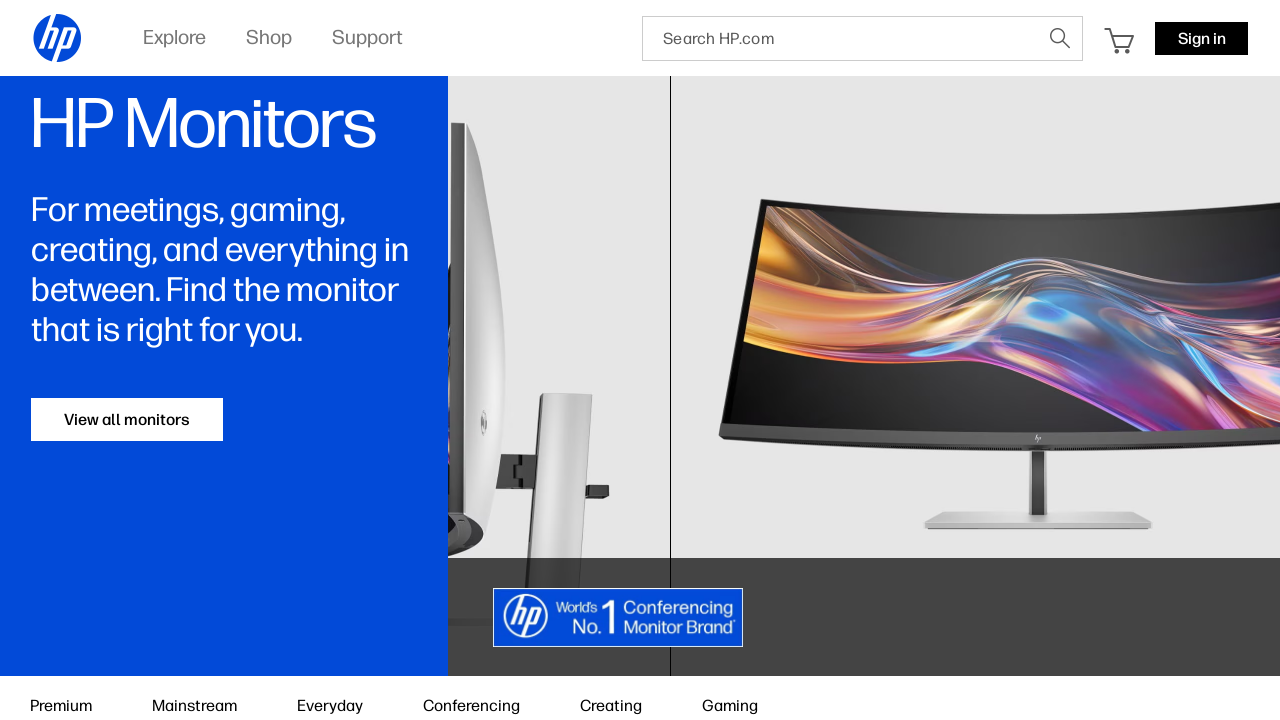